Tests that Clear completed button is hidden when there are no completed items

Starting URL: https://demo.playwright.dev/todomvc

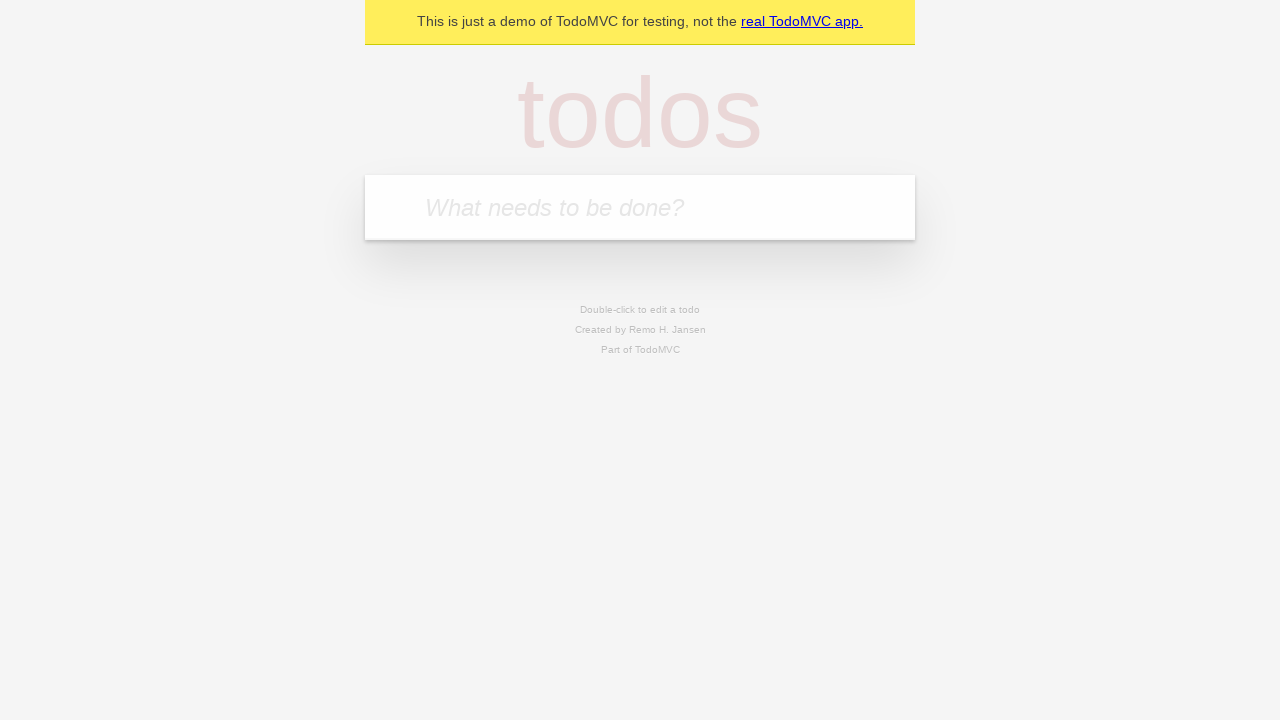

Filled todo input with 'buy some cheese' on internal:attr=[placeholder="What needs to be done?"i]
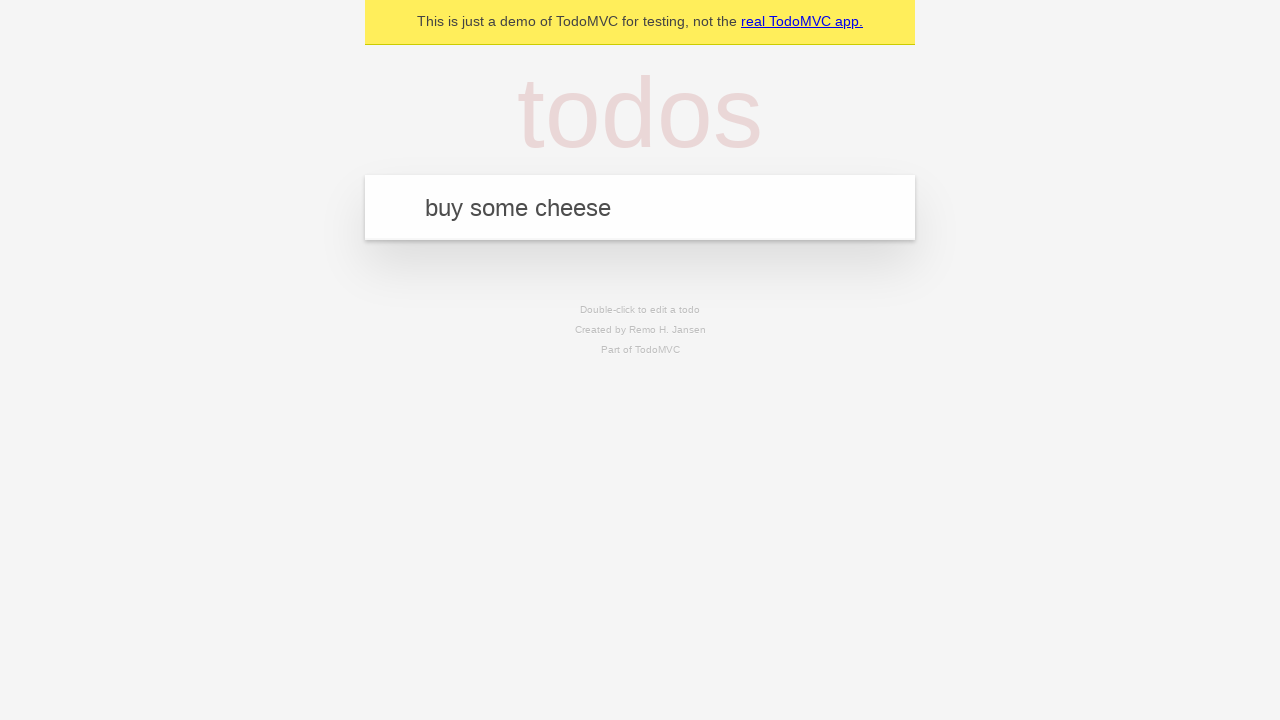

Pressed Enter to add first todo on internal:attr=[placeholder="What needs to be done?"i]
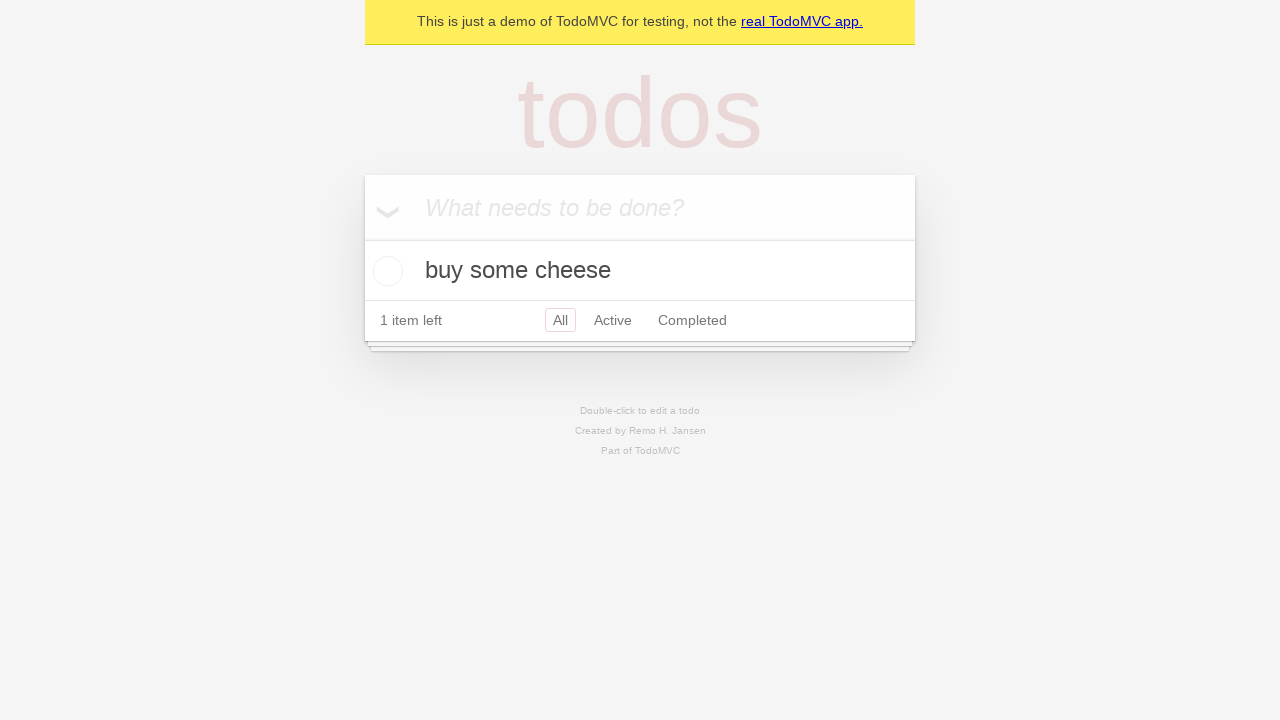

Filled todo input with 'feed the cat' on internal:attr=[placeholder="What needs to be done?"i]
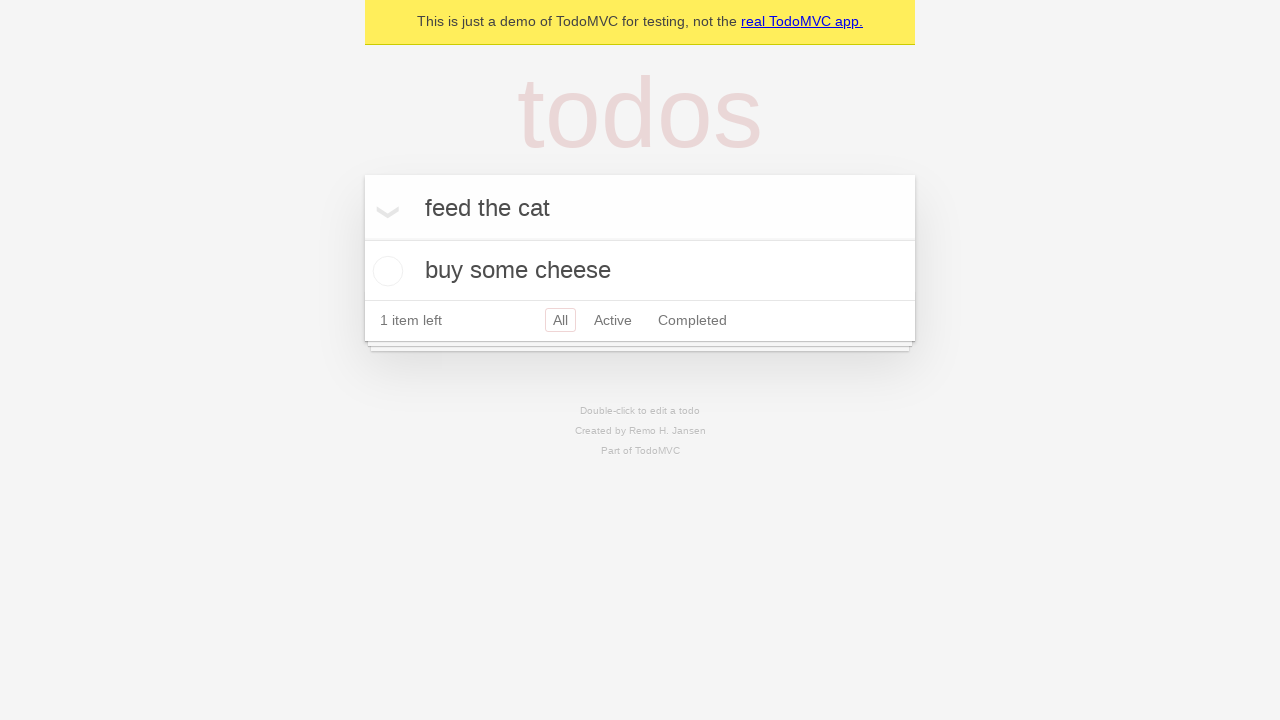

Pressed Enter to add second todo on internal:attr=[placeholder="What needs to be done?"i]
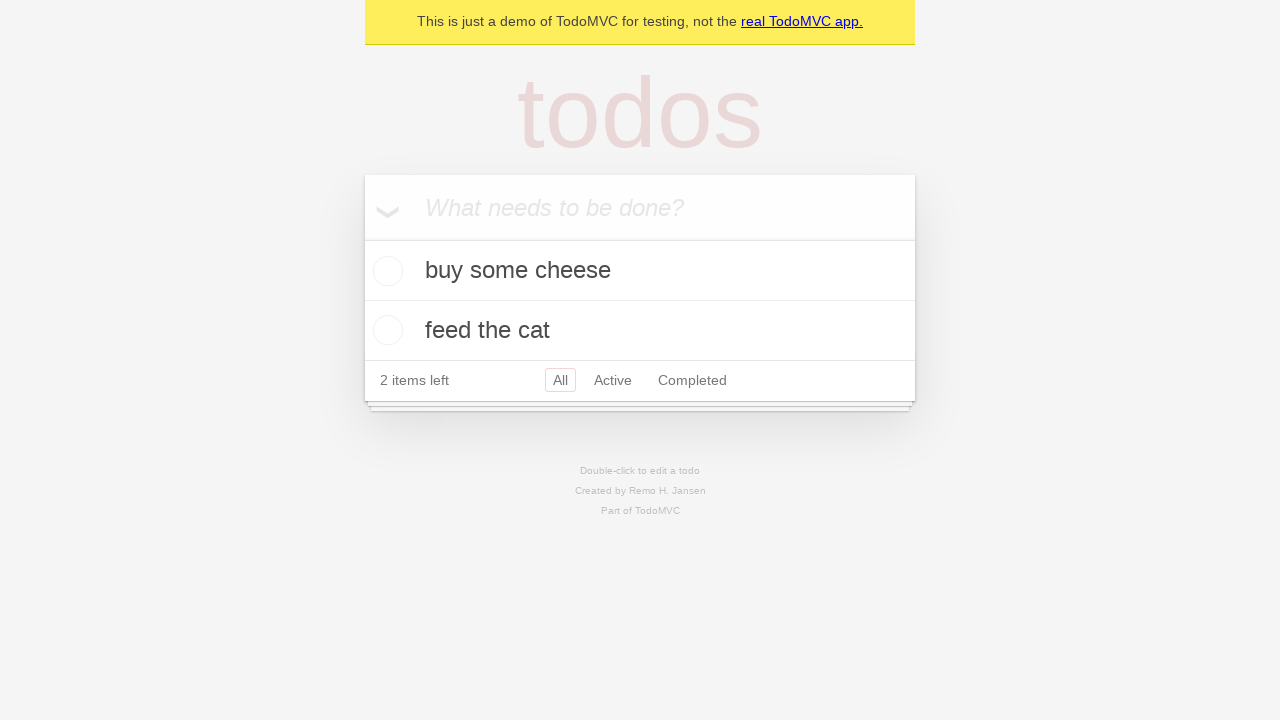

Filled todo input with 'book a doctors appointment' on internal:attr=[placeholder="What needs to be done?"i]
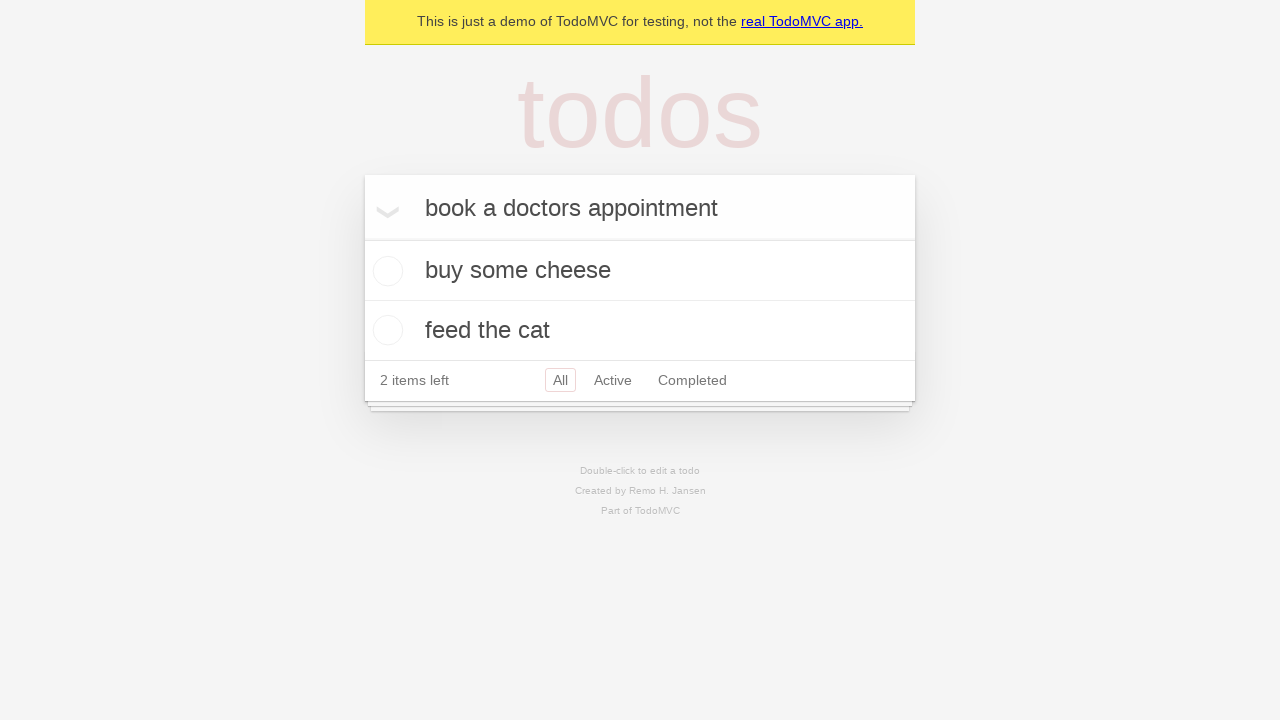

Pressed Enter to add third todo on internal:attr=[placeholder="What needs to be done?"i]
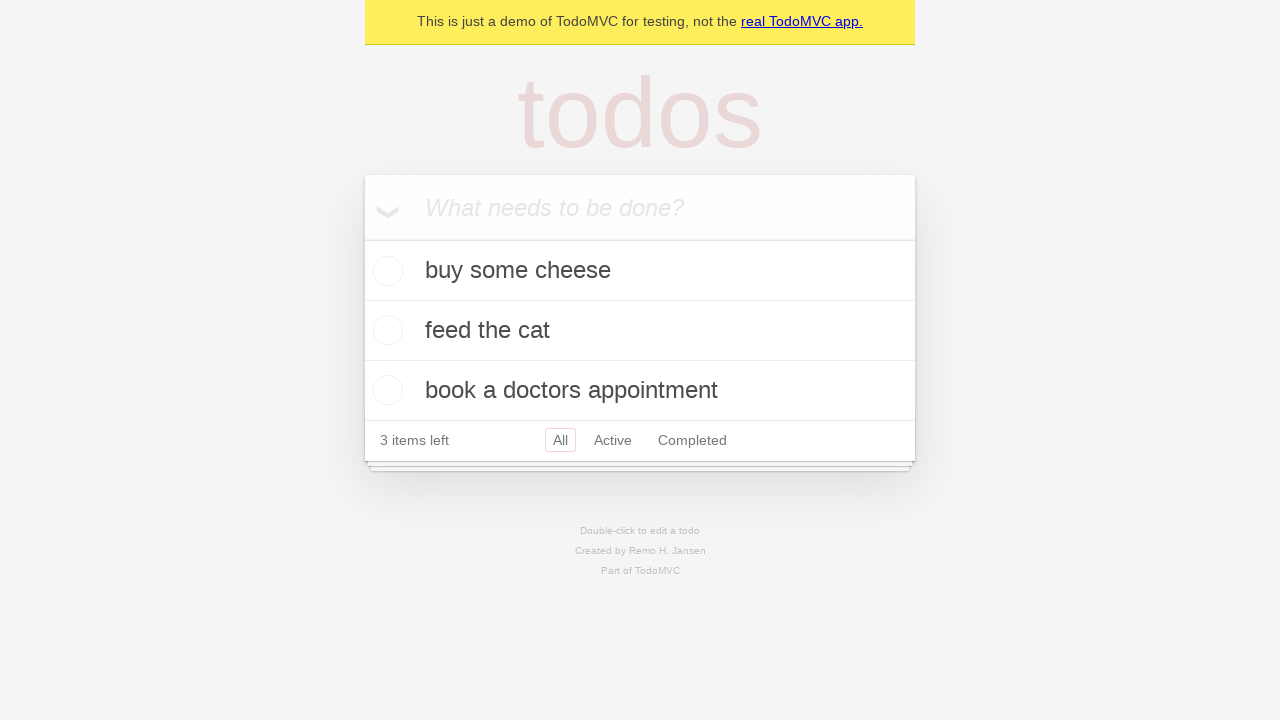

Checked the first todo item as completed at (385, 271) on .todo-list li .toggle >> nth=0
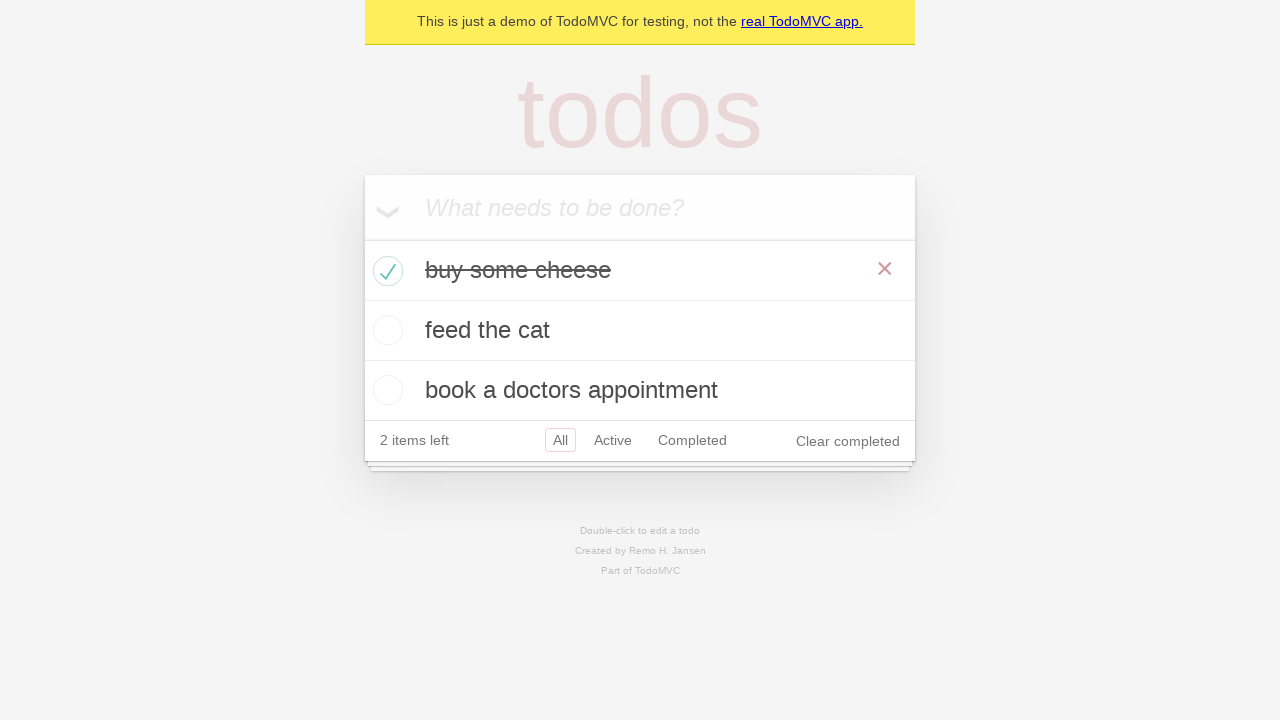

Clicked Clear completed button to remove completed todo at (848, 441) on internal:role=button[name="Clear completed"i]
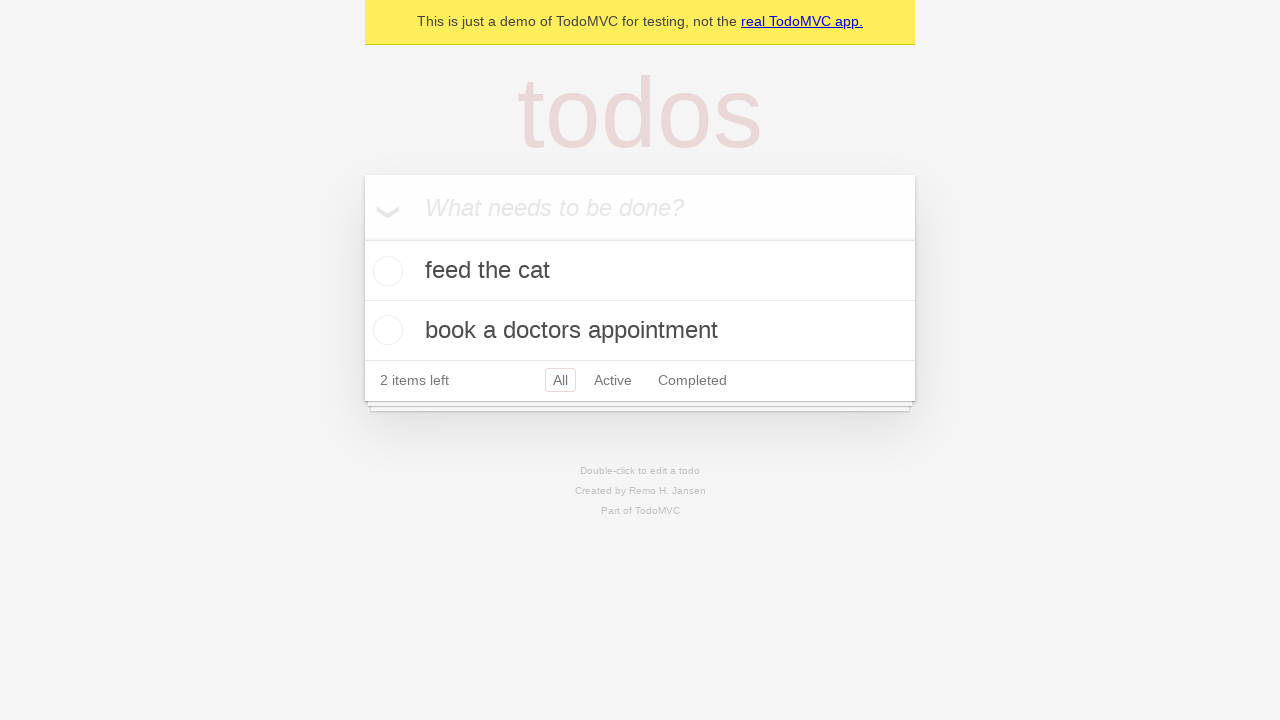

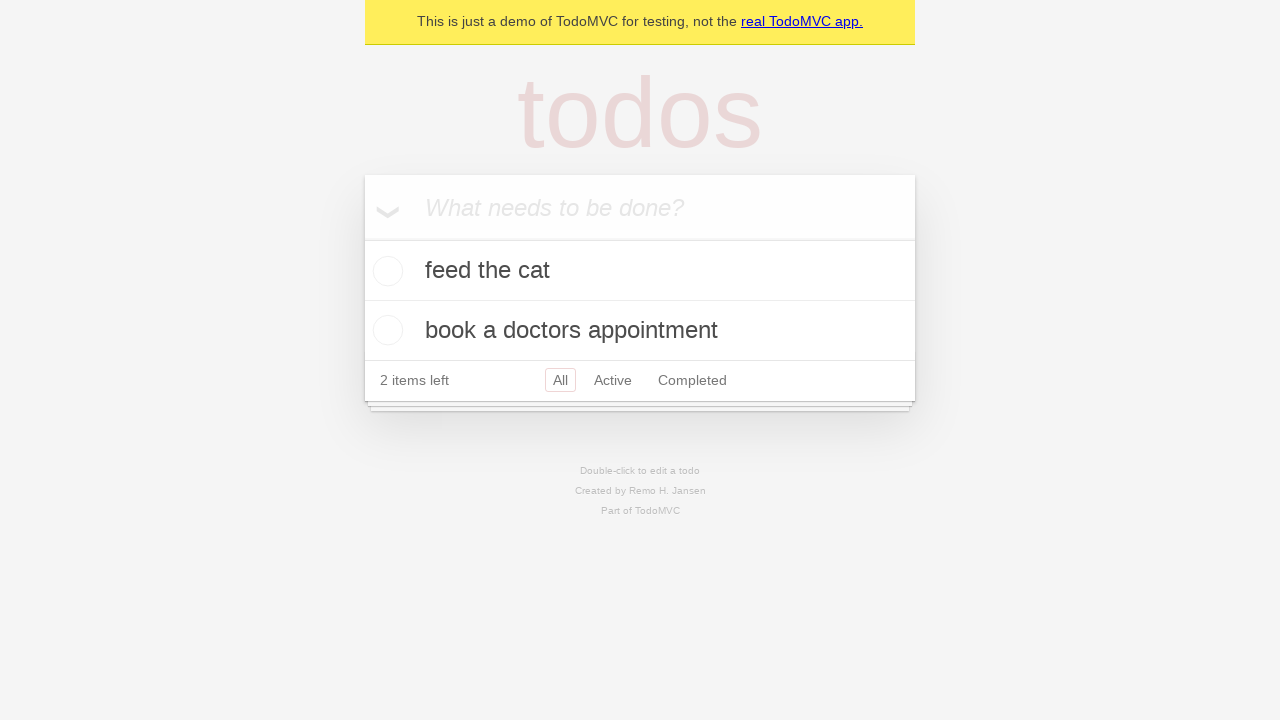